Tests complete registration form by filling all fields including optional last name and verifying confirmation message

Starting URL: https://www.sharelane.com/cgi-bin/register.py

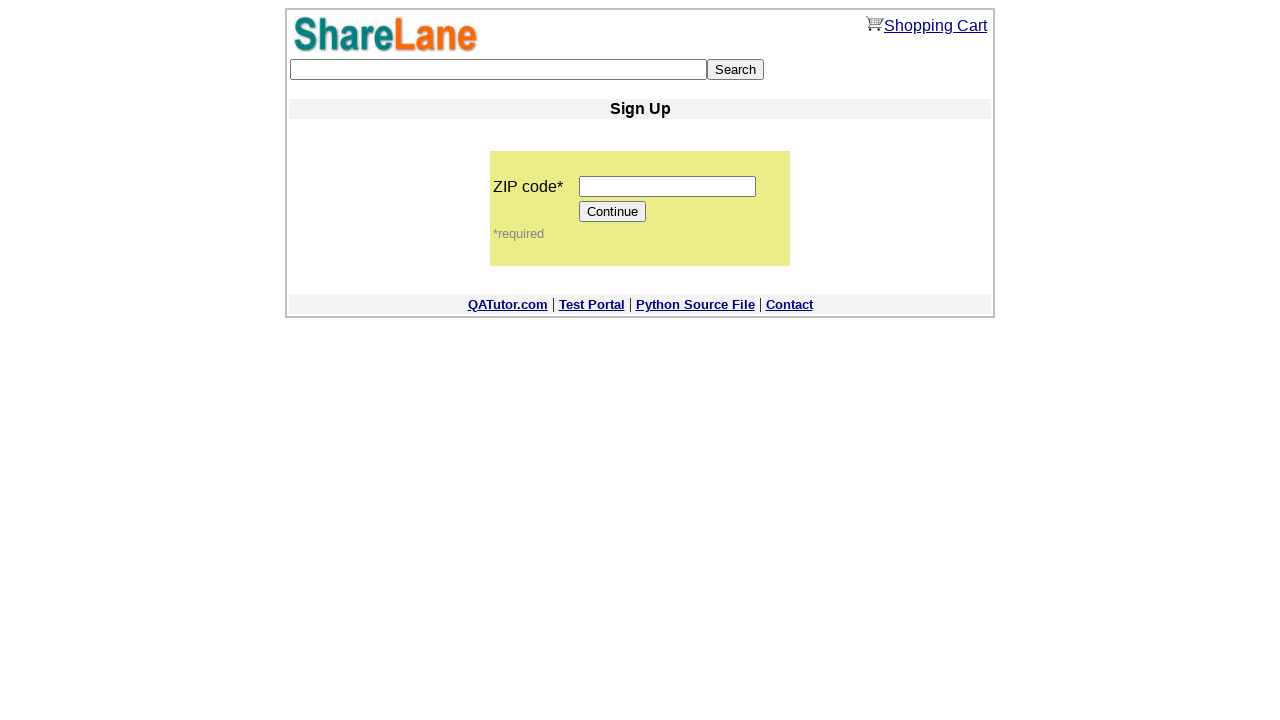

Filled zip code field with '10721' on input[name='zip_code']
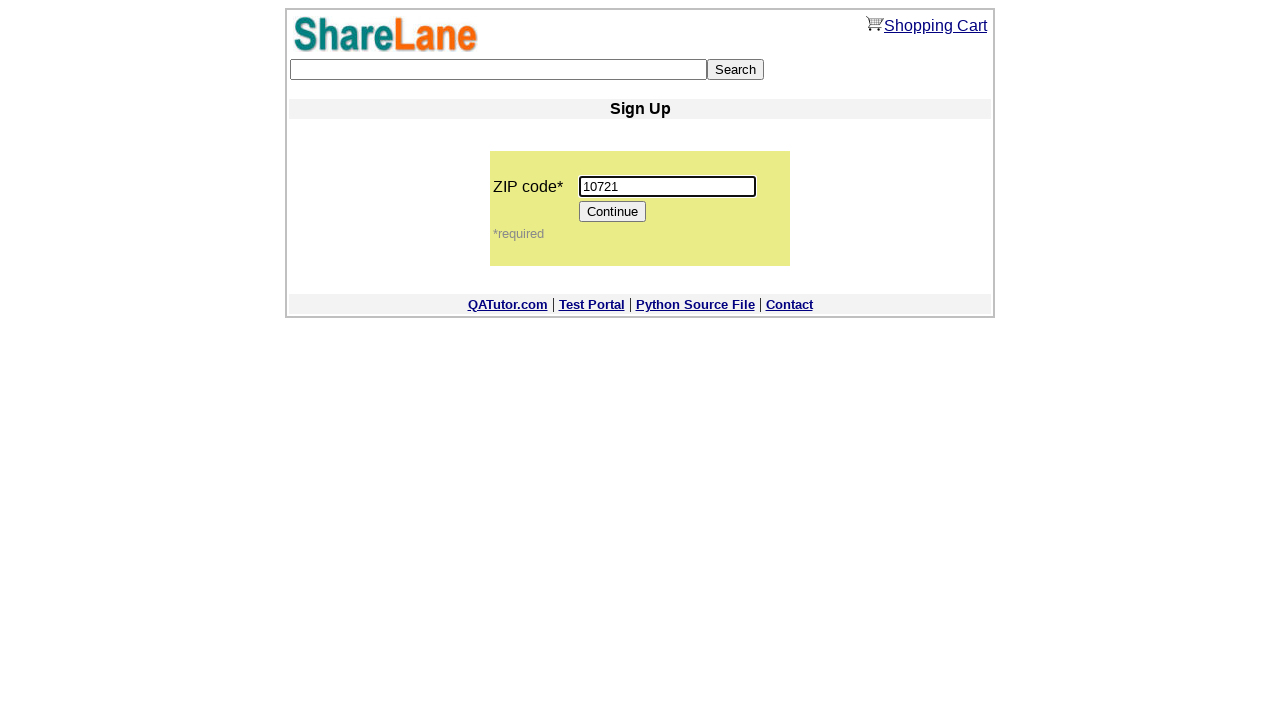

Clicked Continue button to proceed to registration form at (613, 212) on input[value='Continue']
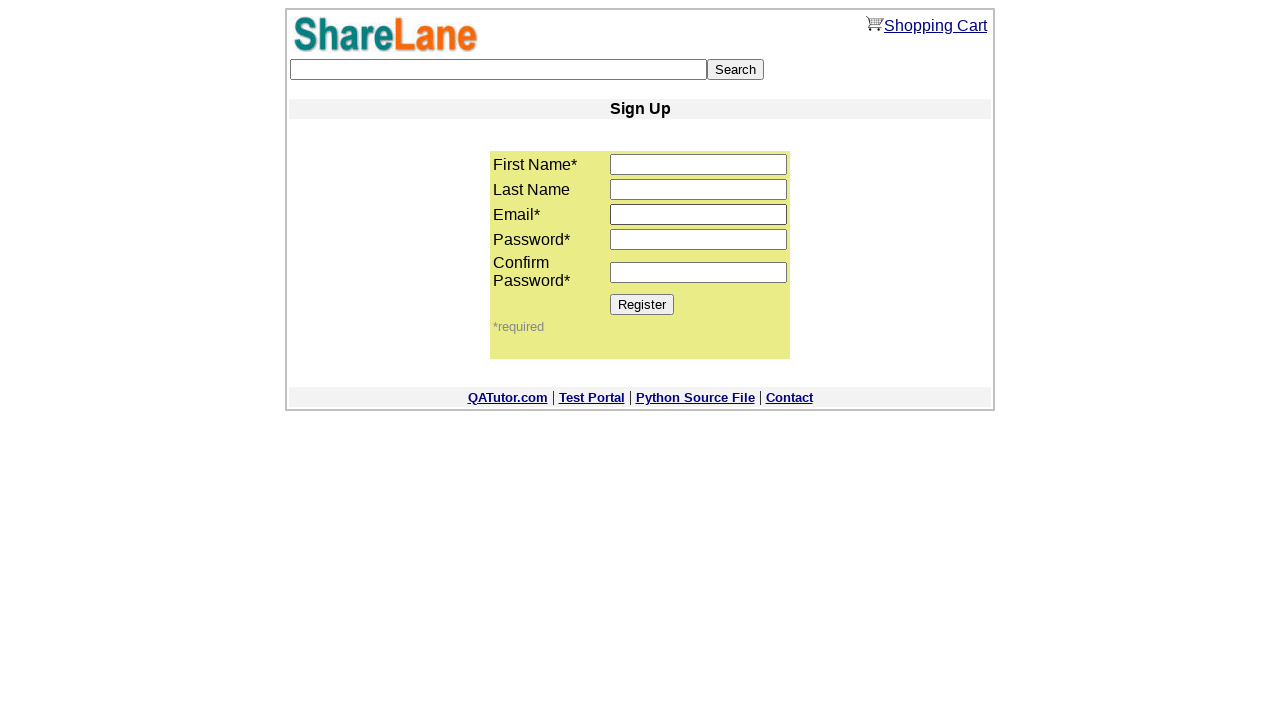

Filled first name field with 'Anastasiya' on input[name='first_name']
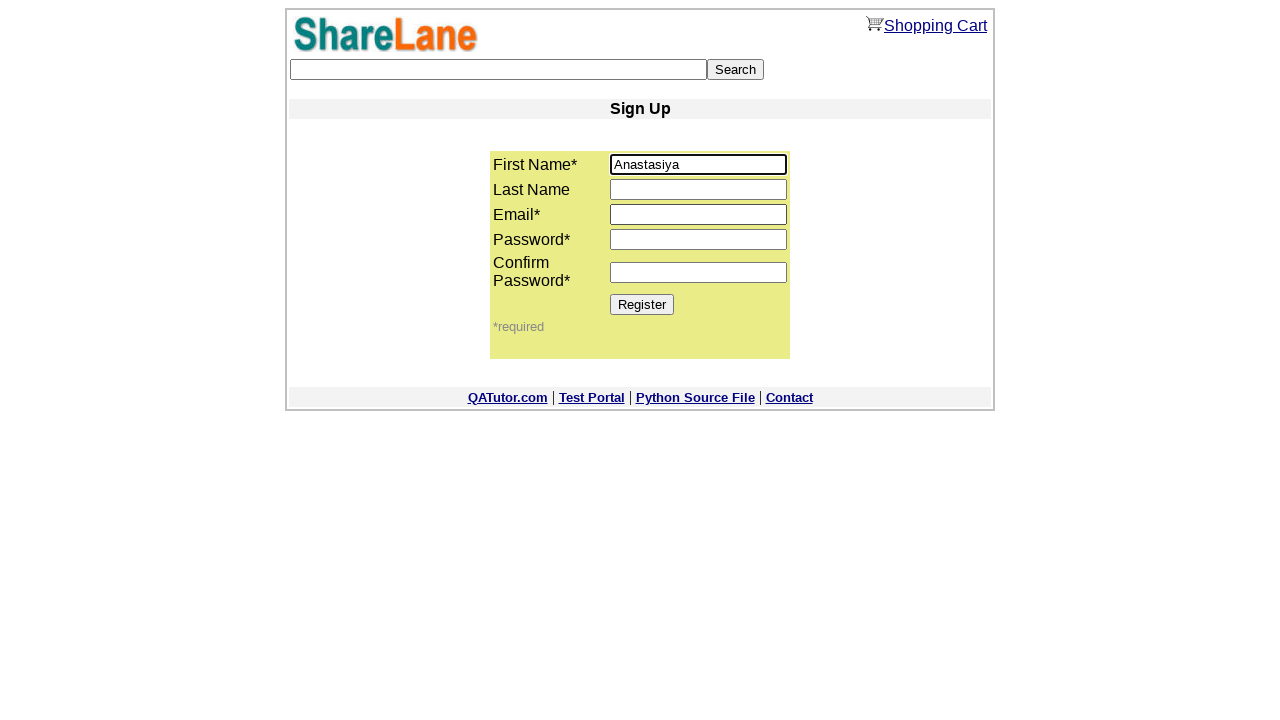

Filled last name field with 'Staravoitava' on input[name='last_name']
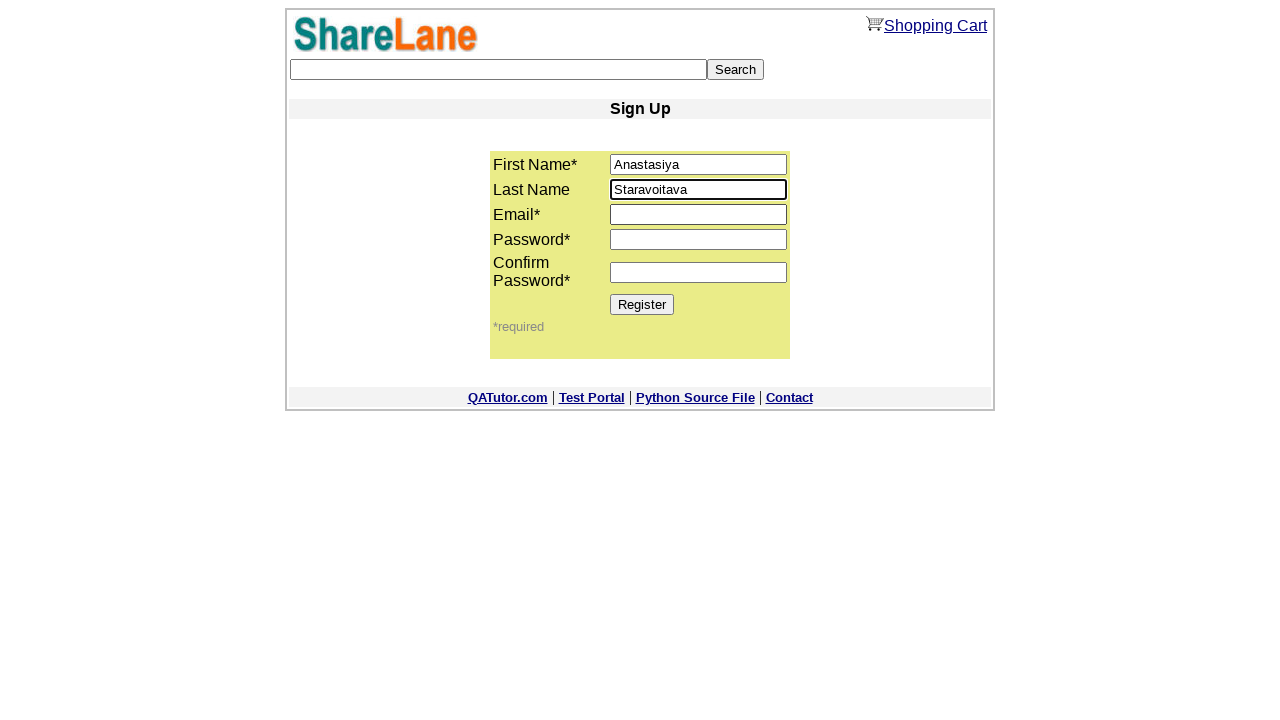

Filled email field with 'testuser@gmail.com' on input[name='email']
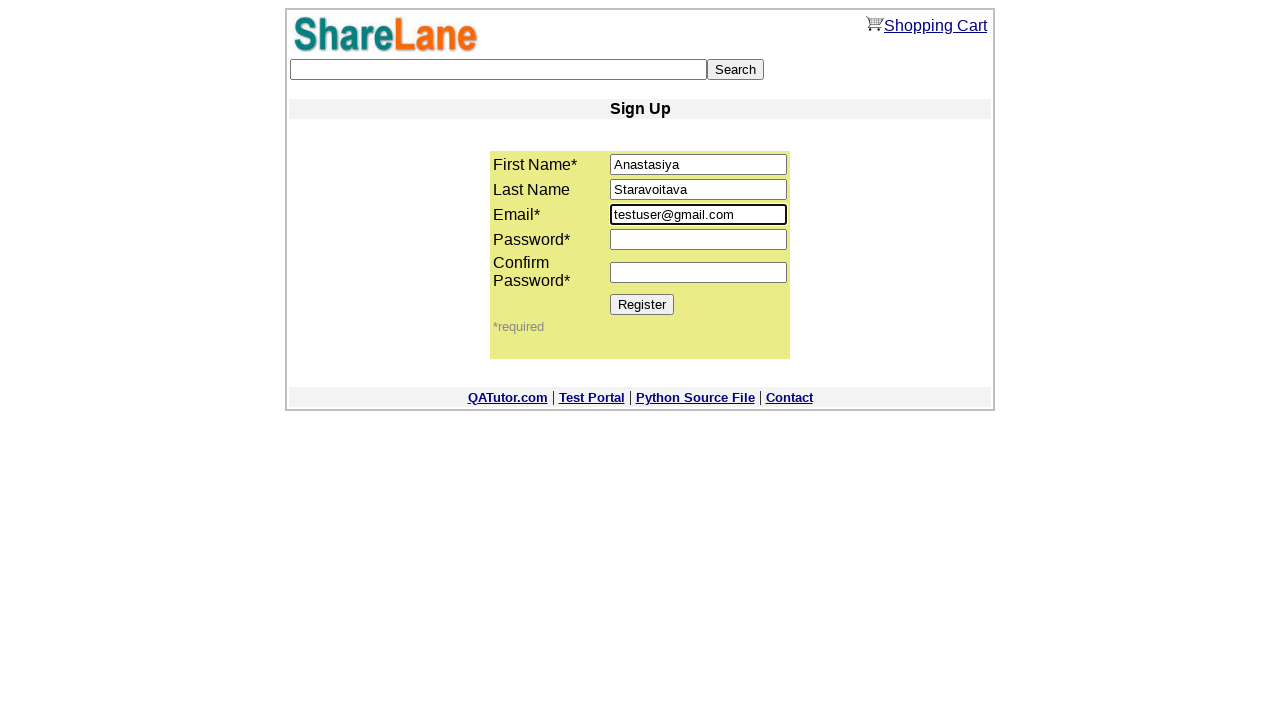

Filled password field with '1111' on input[name='password1']
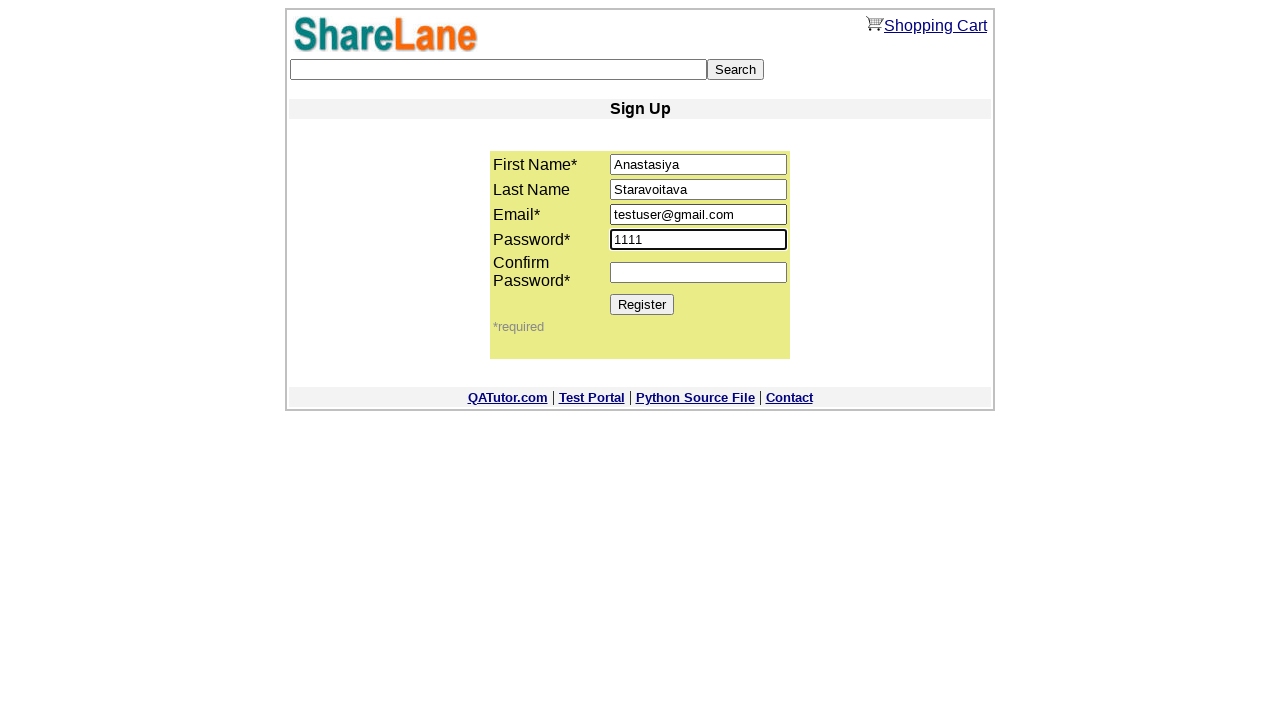

Filled password confirmation field with '1111' on input[name='password2']
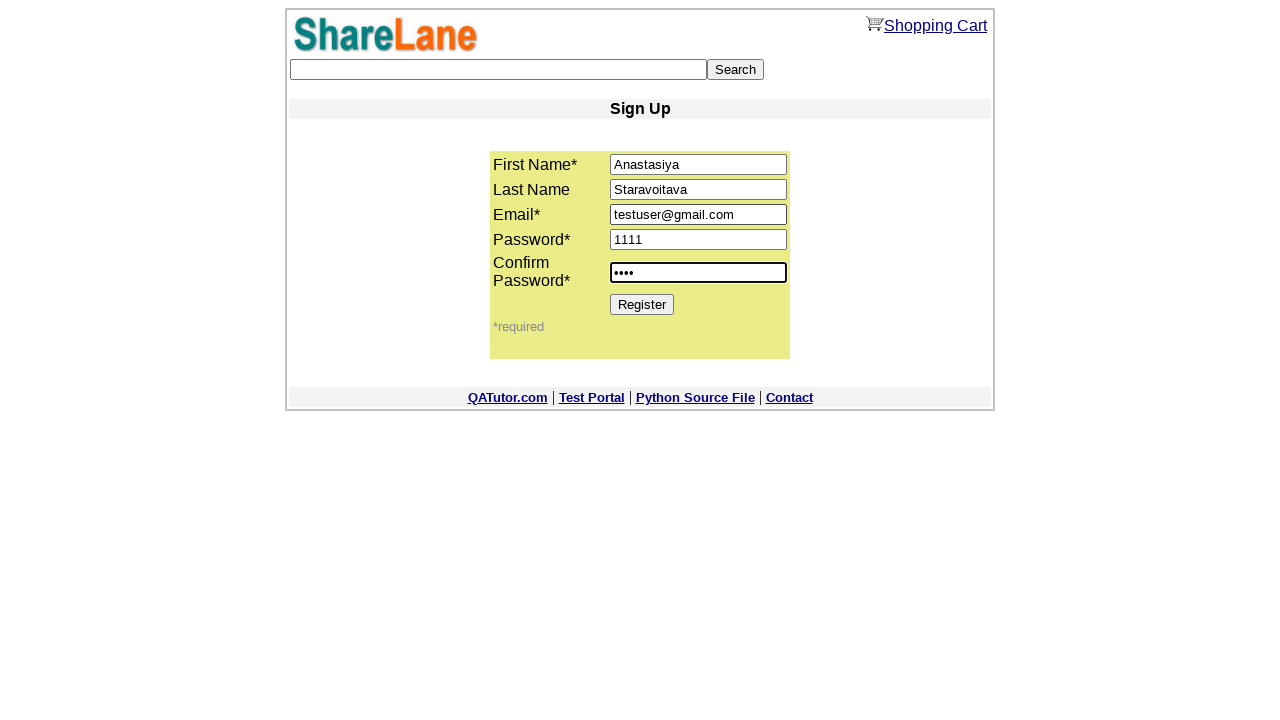

Clicked Register button to submit the registration form at (642, 304) on input[value='Register']
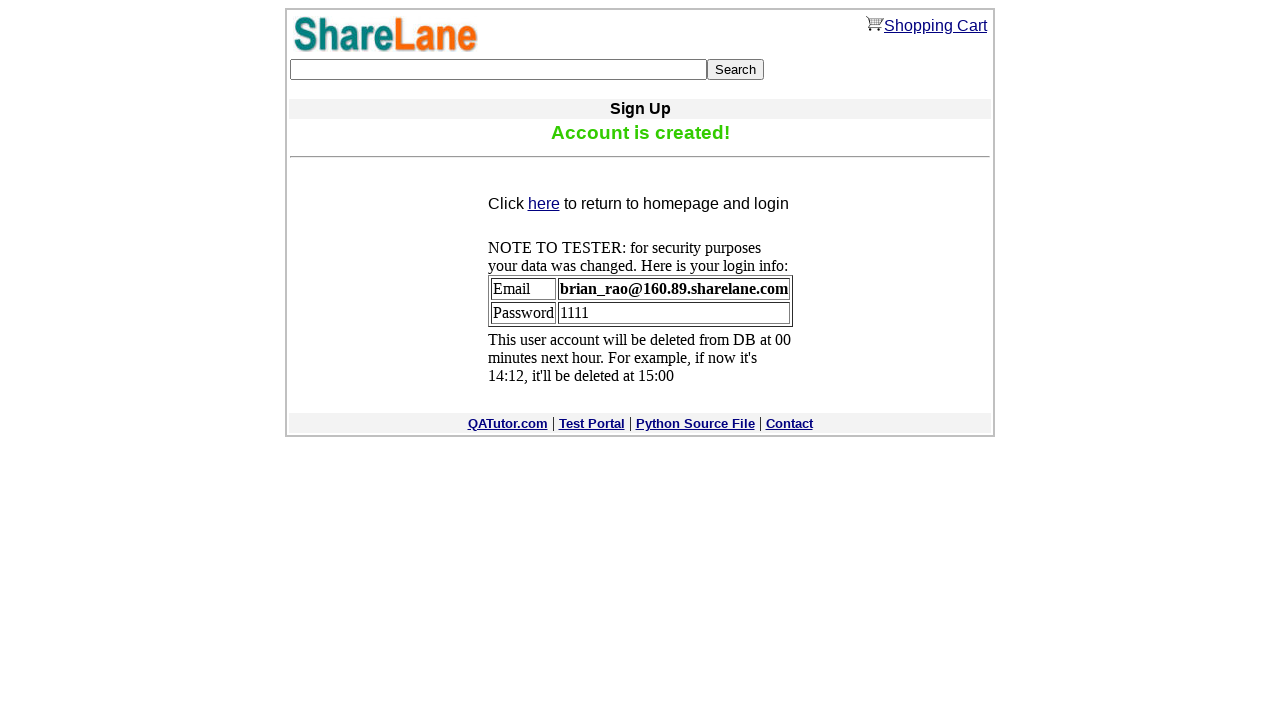

Registration confirmation message appeared
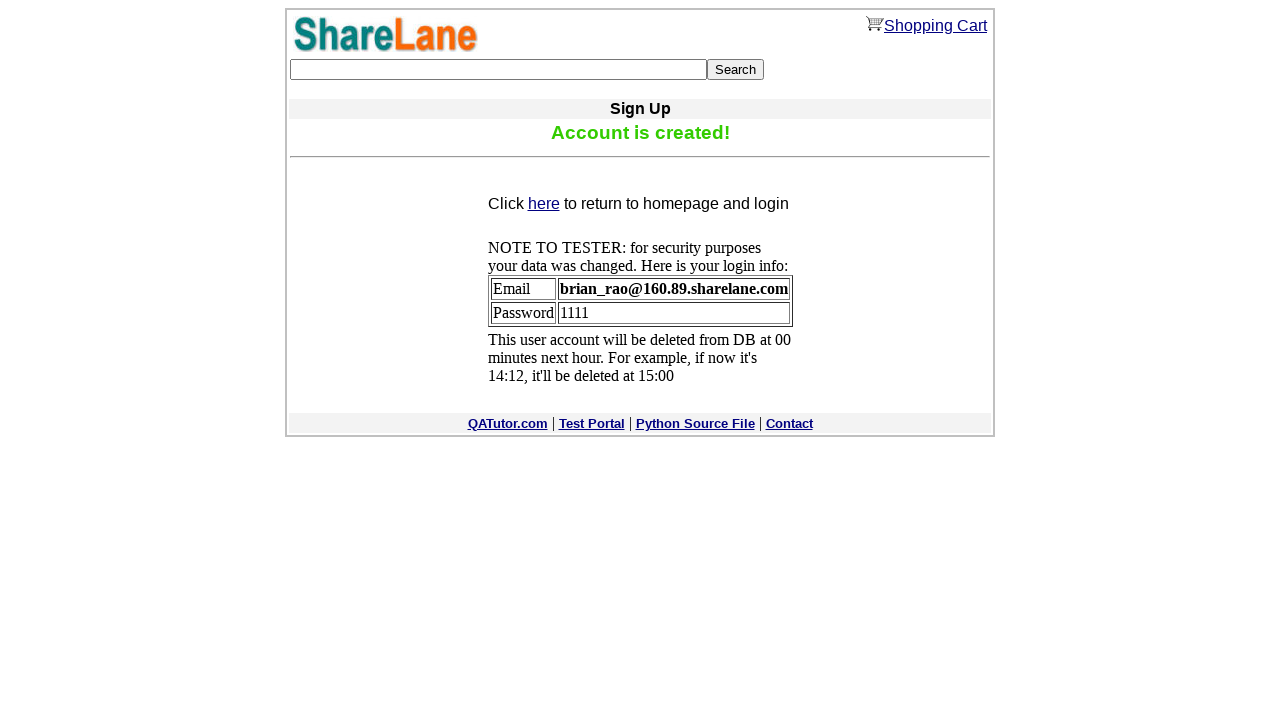

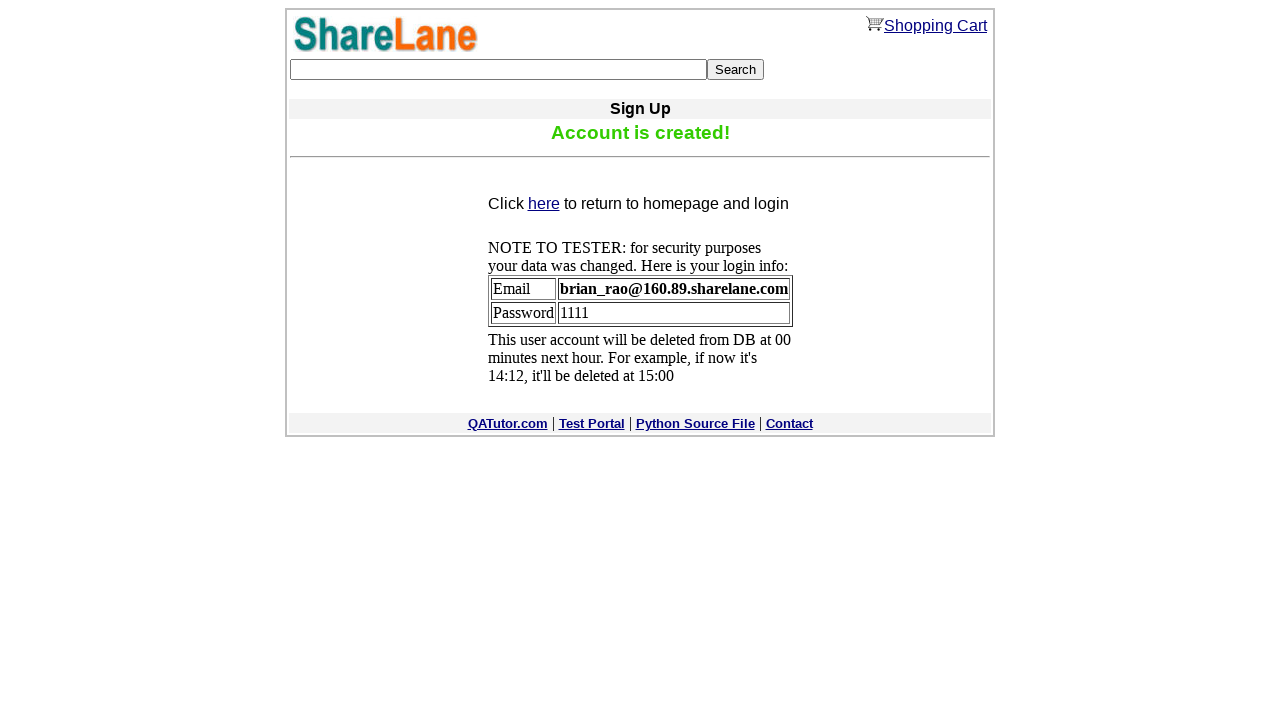